Tests Bootstrap dropdown functionality by clicking the dropdown menu and selecting the JavaScript option from the list

Starting URL: http://seleniumpractise.blogspot.com/2016/08/bootstrap-dropdown-example-for-selenium.html

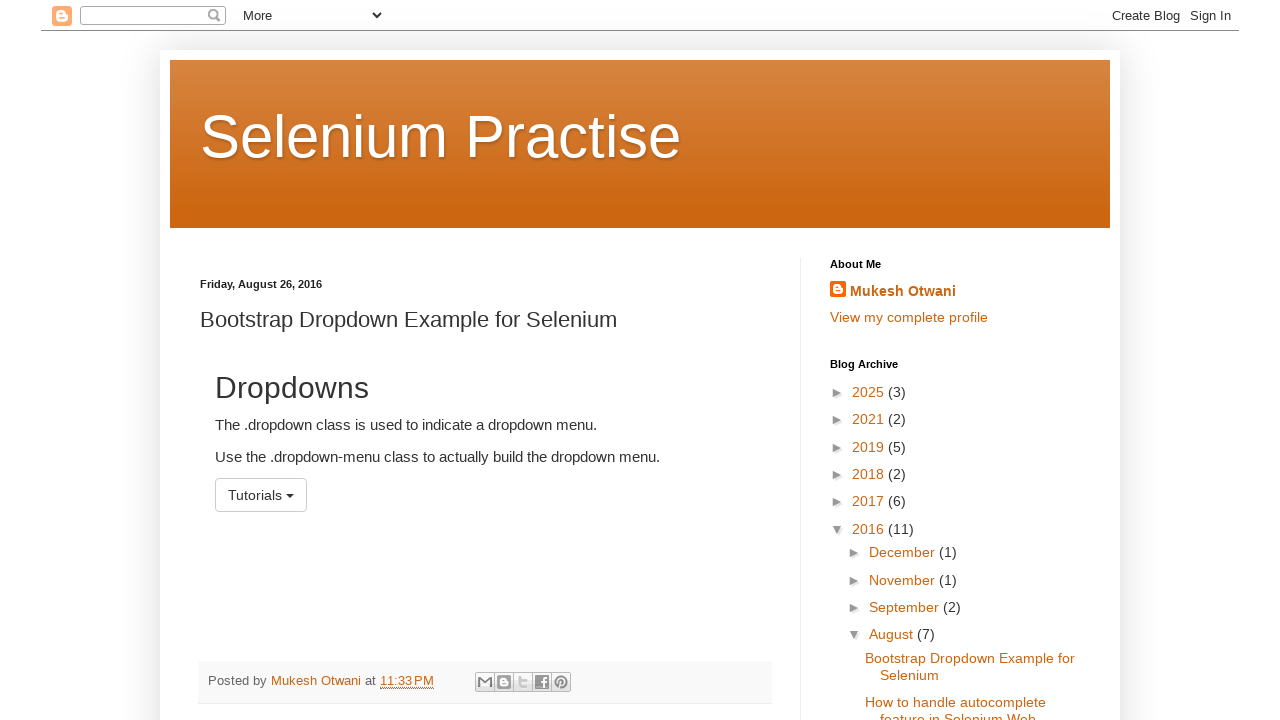

Clicked dropdown menu button at (261, 495) on #menu1
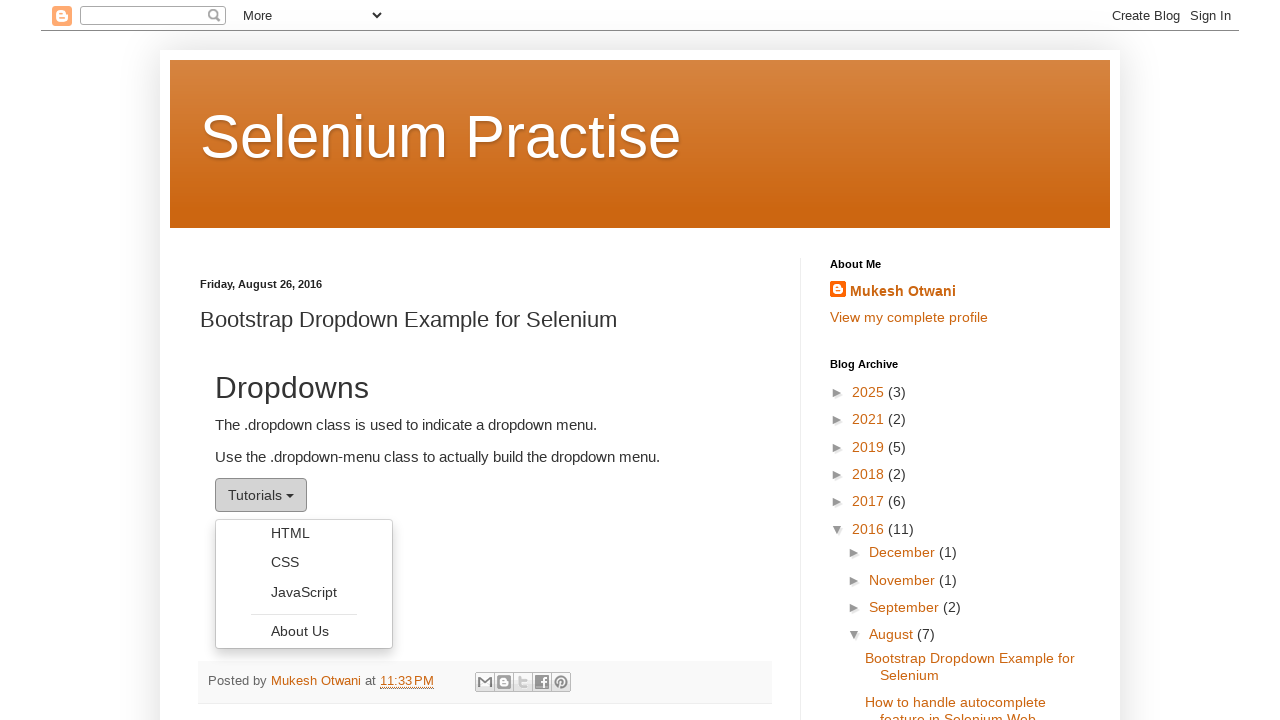

Dropdown options became visible
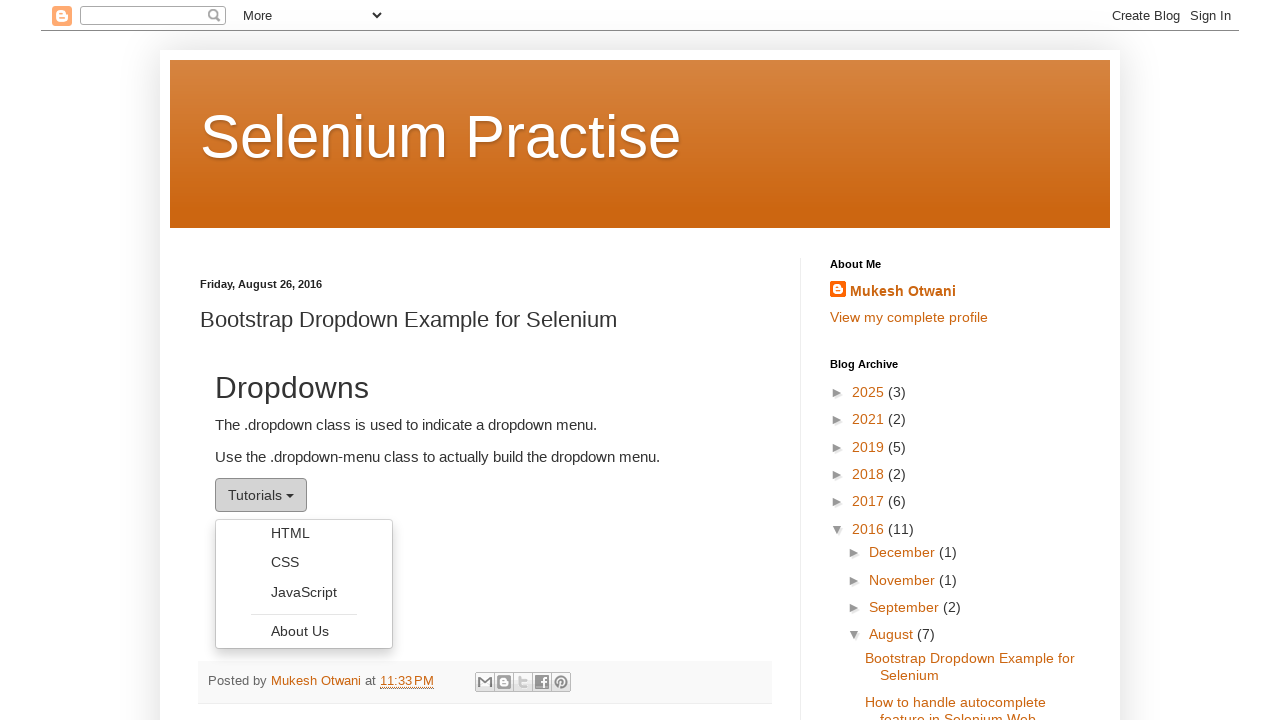

Retrieved all dropdown options
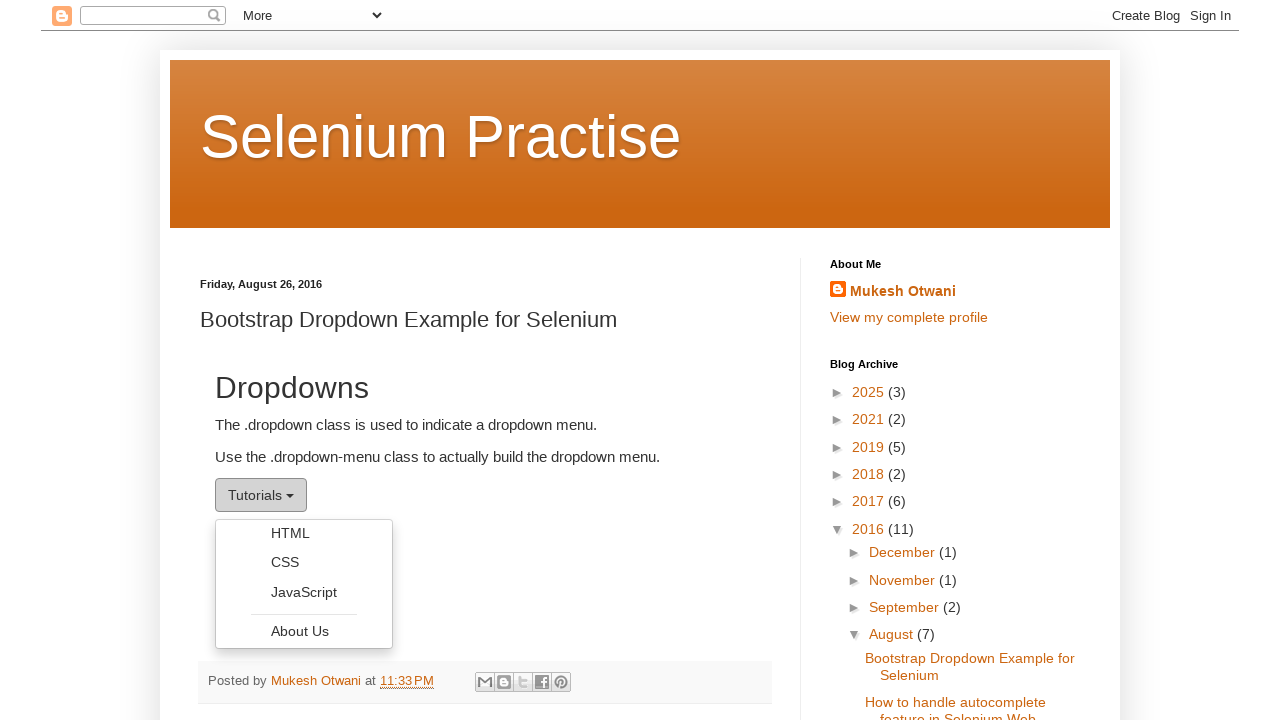

Selected JavaScript option from dropdown menu at (304, 592) on ul.dropdown-menu li a >> nth=2
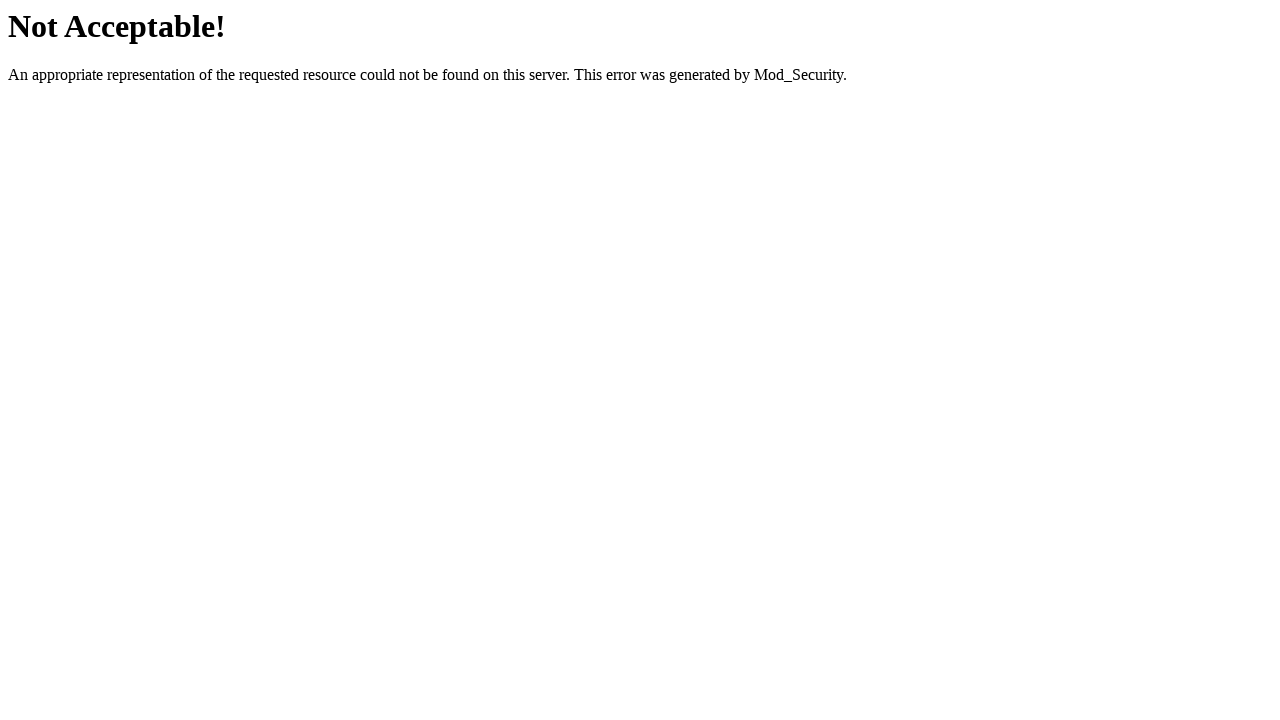

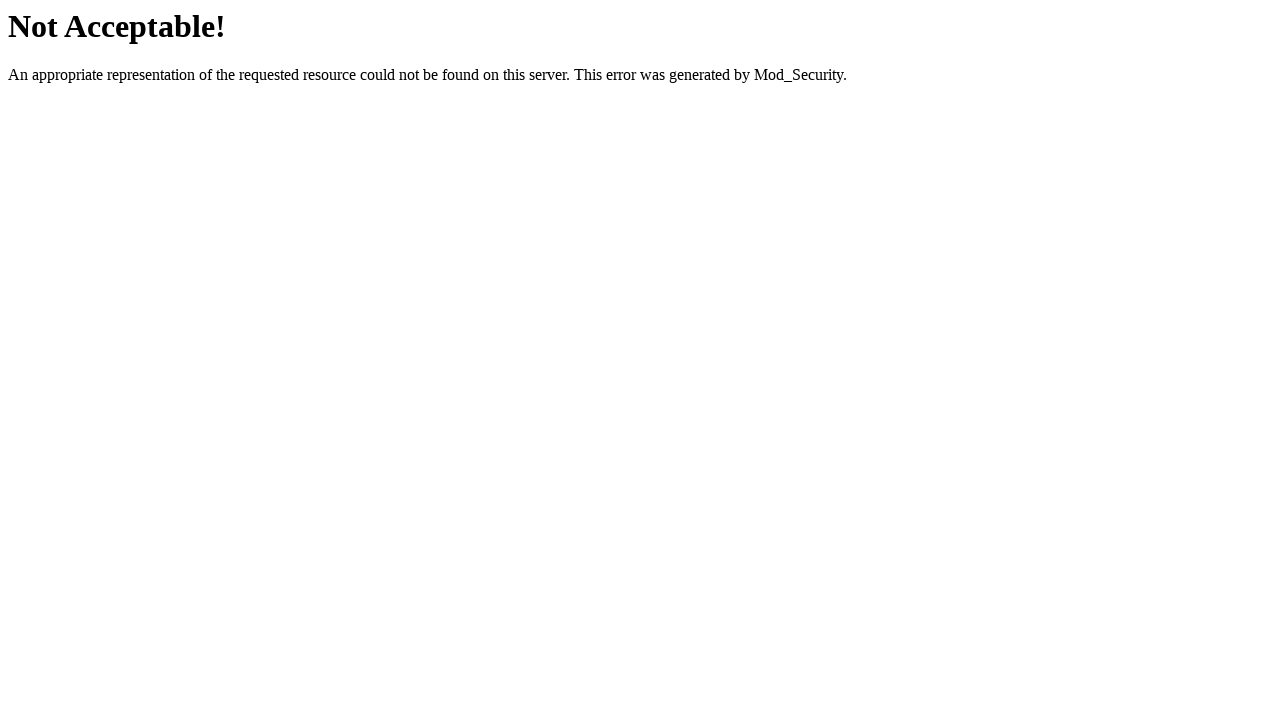